Tests file upload functionality by uploading a test file and verifying the upload success message appears

Starting URL: https://the-internet.herokuapp.com/upload

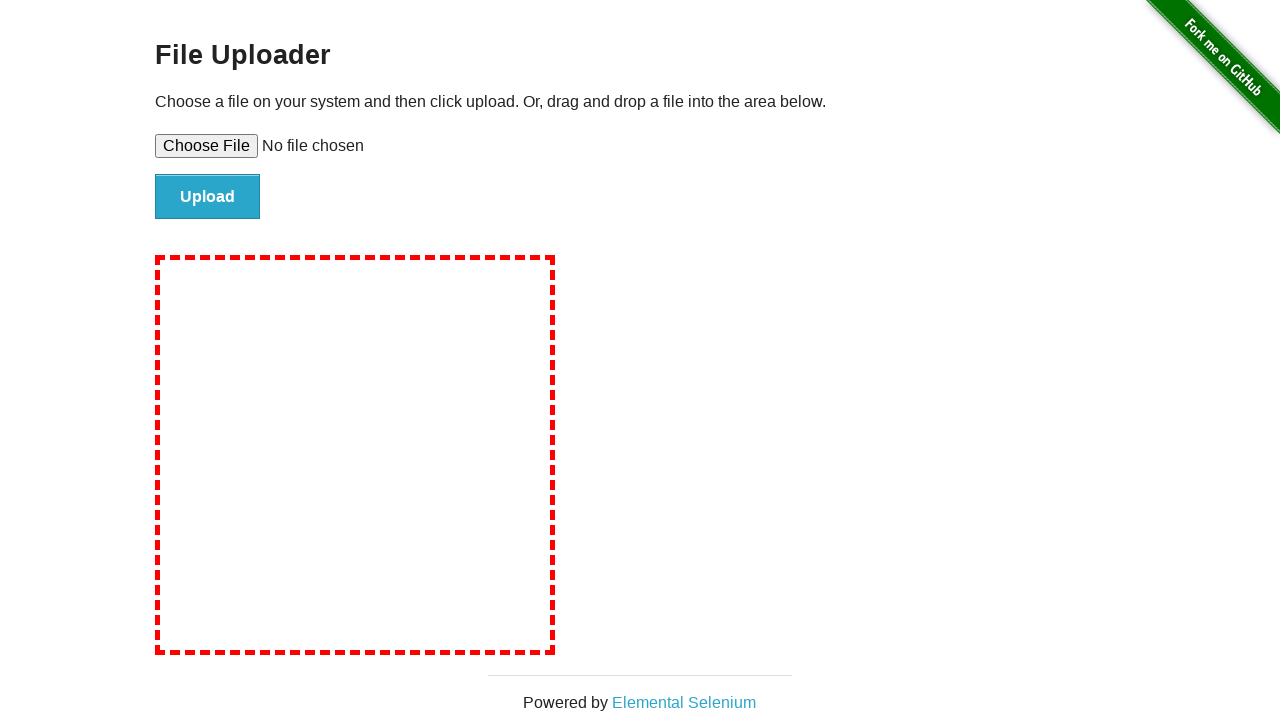

Created temporary test file for upload
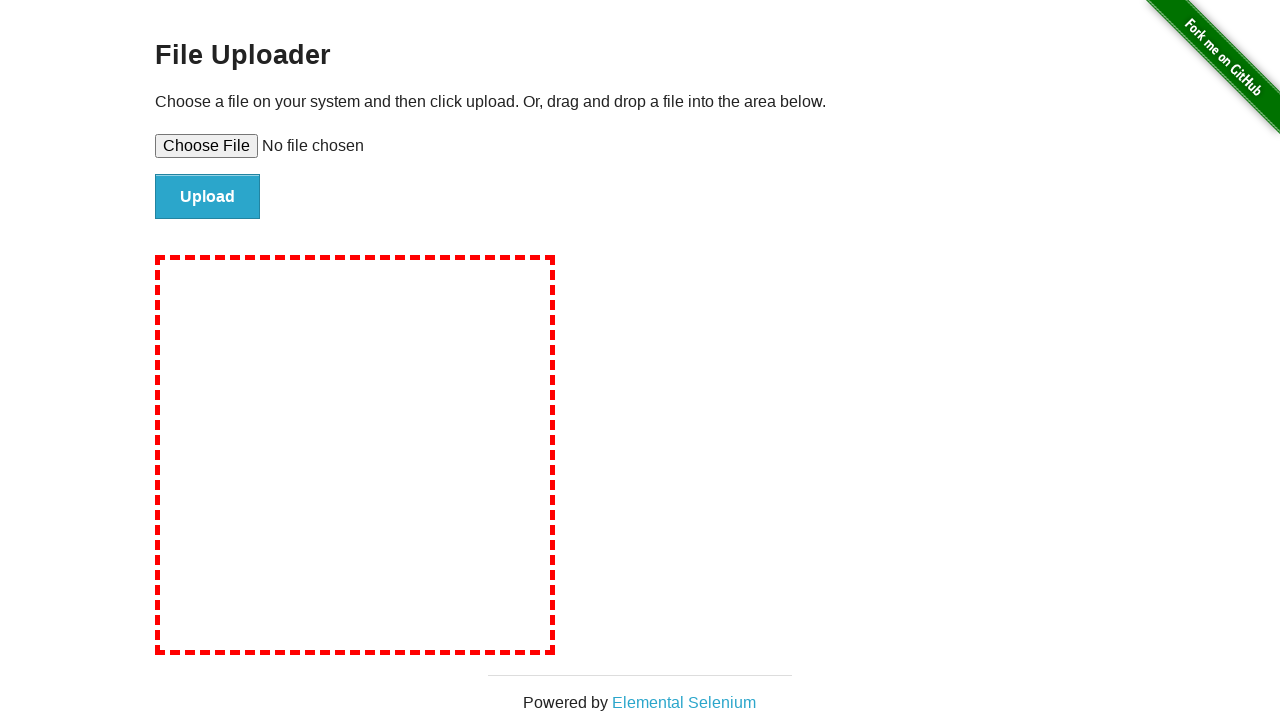

Selected test file in file upload input
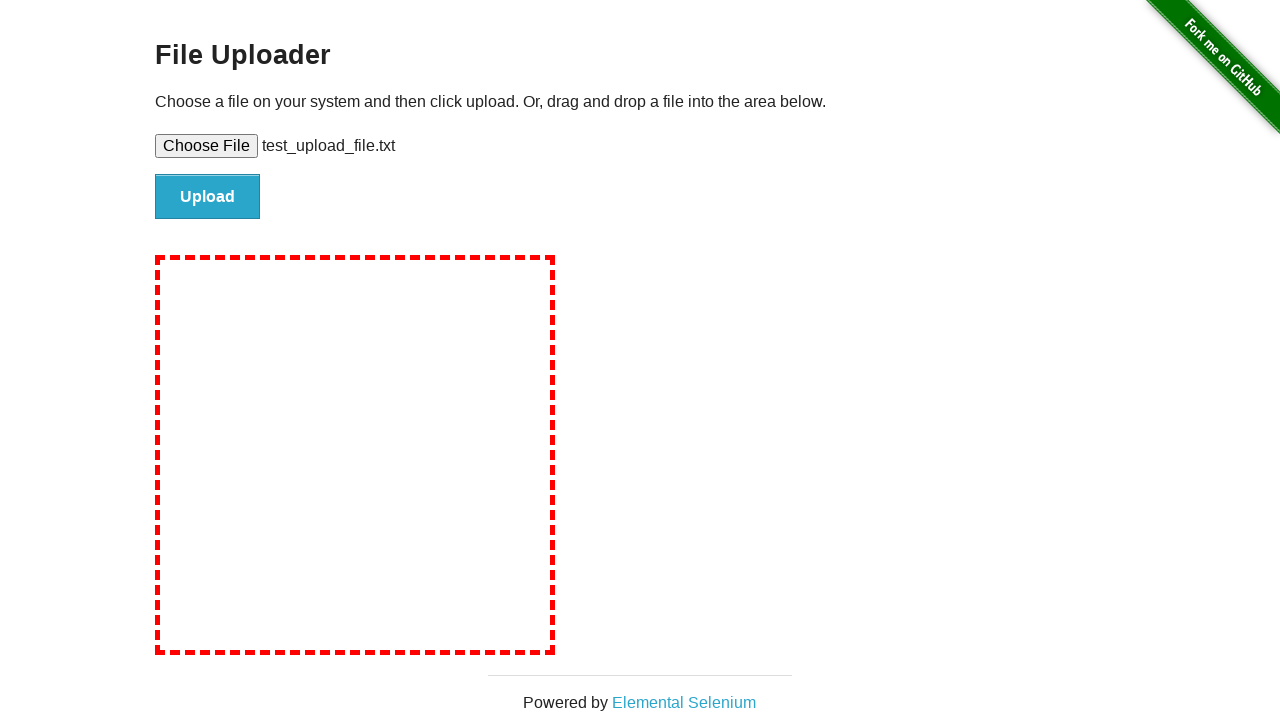

Clicked file submit button at (208, 197) on #file-submit
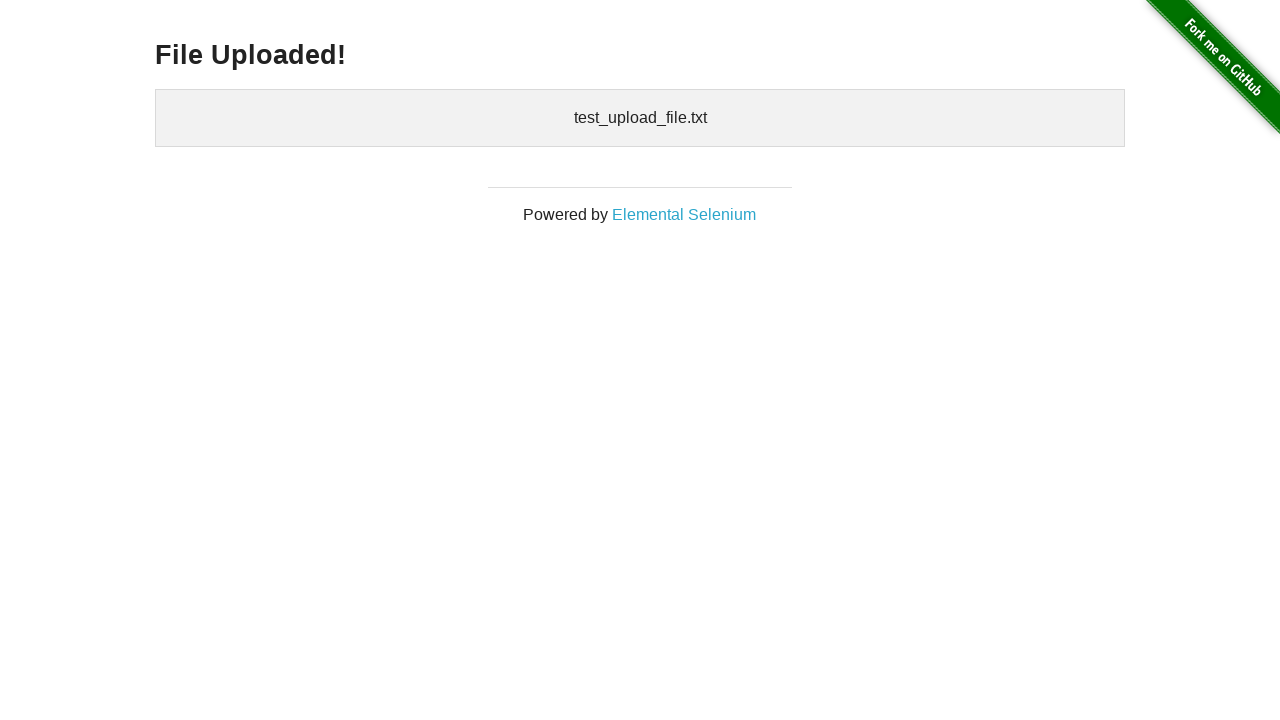

File upload success message appeared
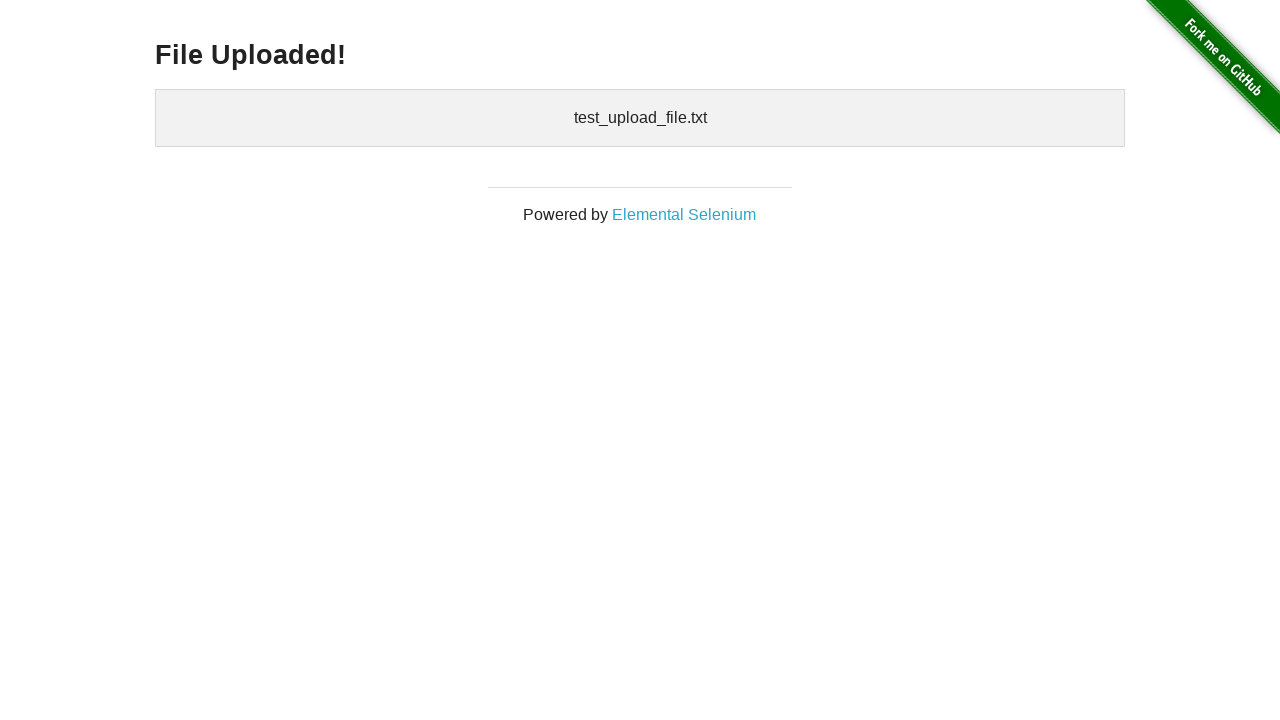

Cleaned up temporary test file
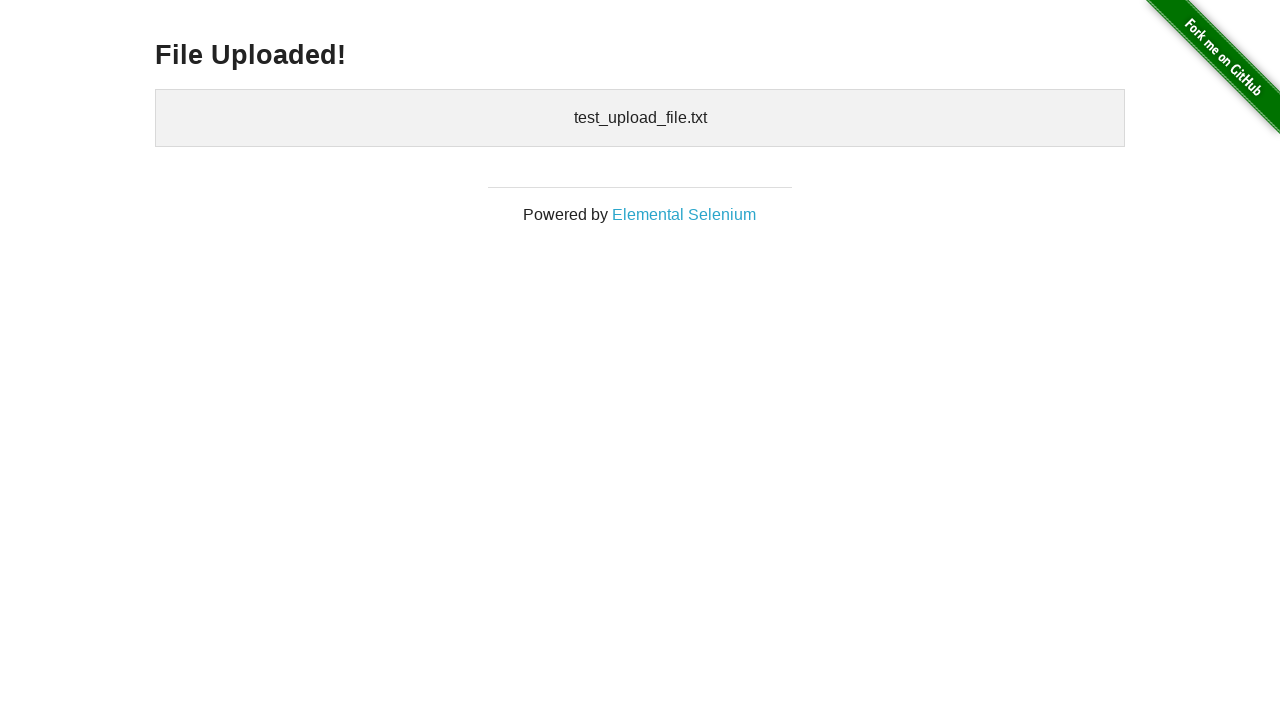

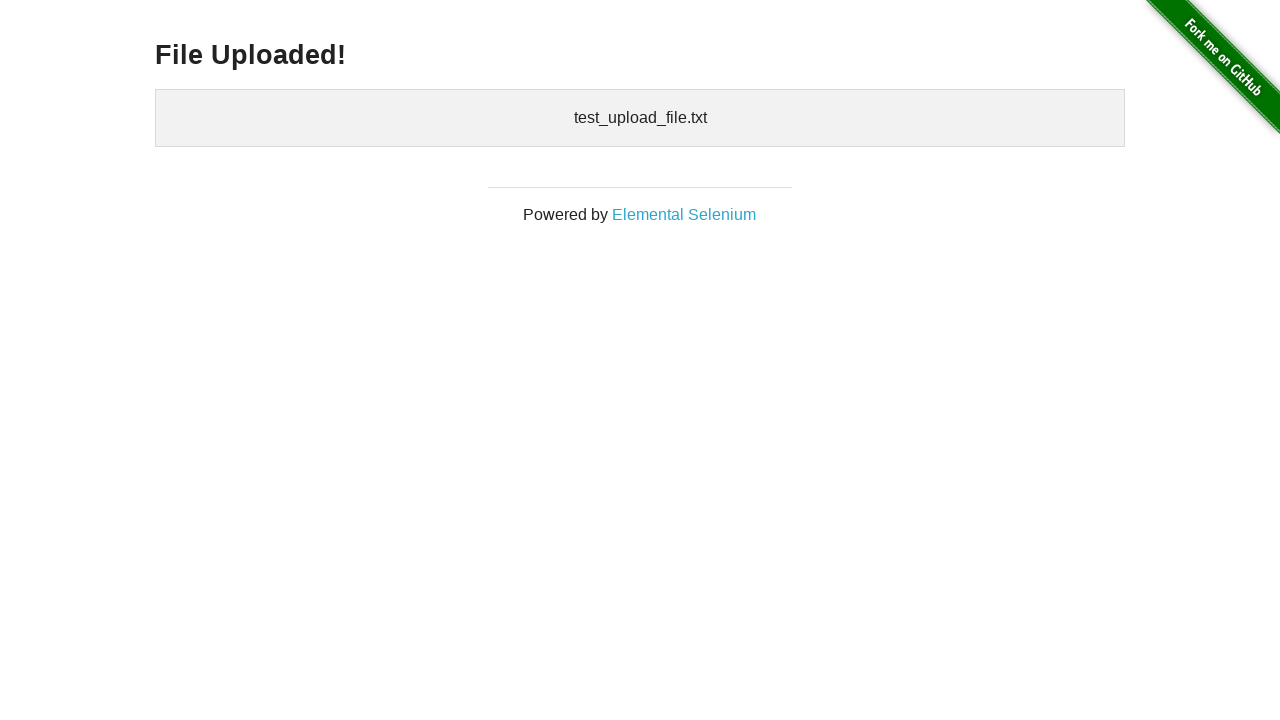